Tests ParaBank application by verifying page elements, attempting login with invalid credentials, configuring admin settings, and extracting data from the bookstore services table

Starting URL: https://parabank.parasoft.com/parabank/index.htm

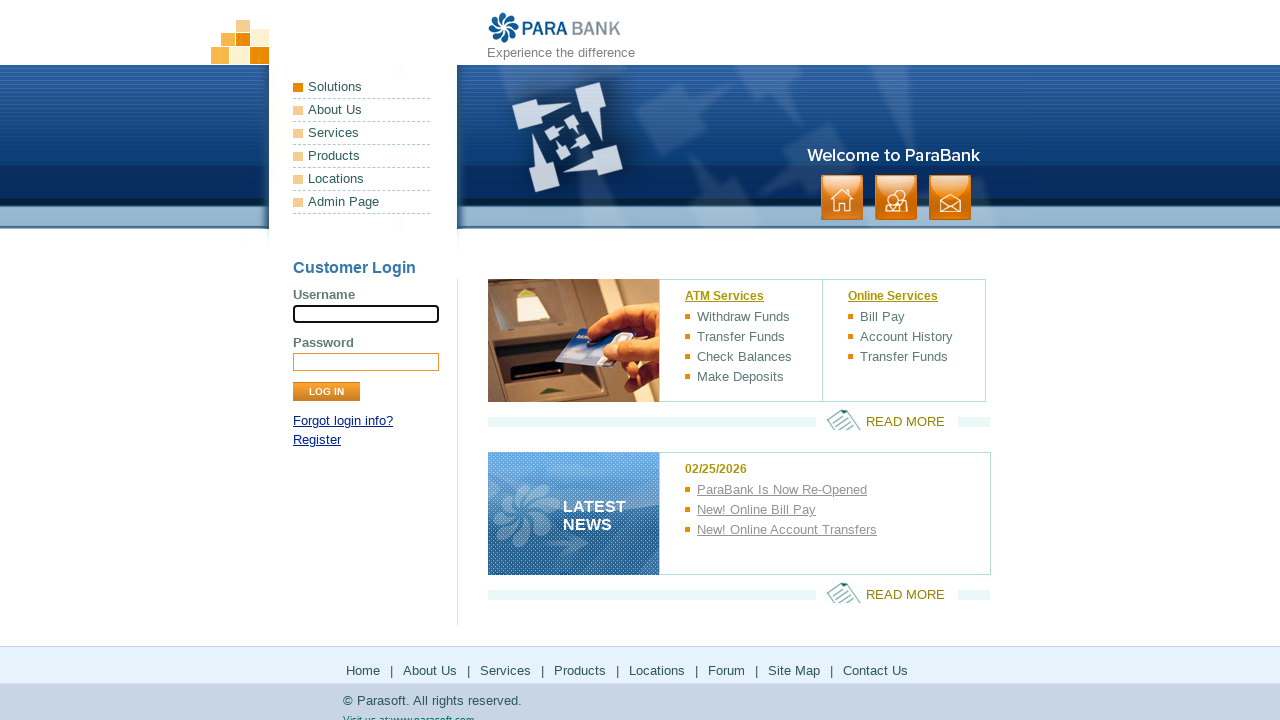

Verified application title is 'ParaBank | Welcome | Online Banking'
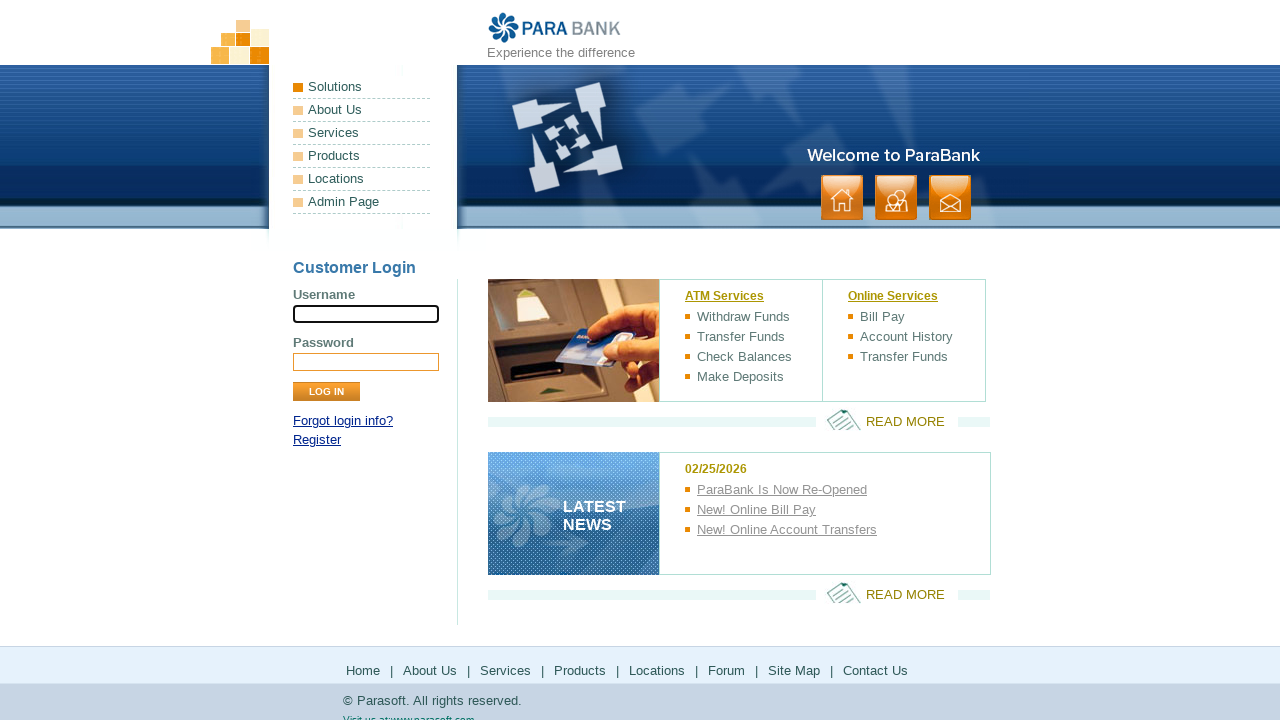

Verified application logo is displayed
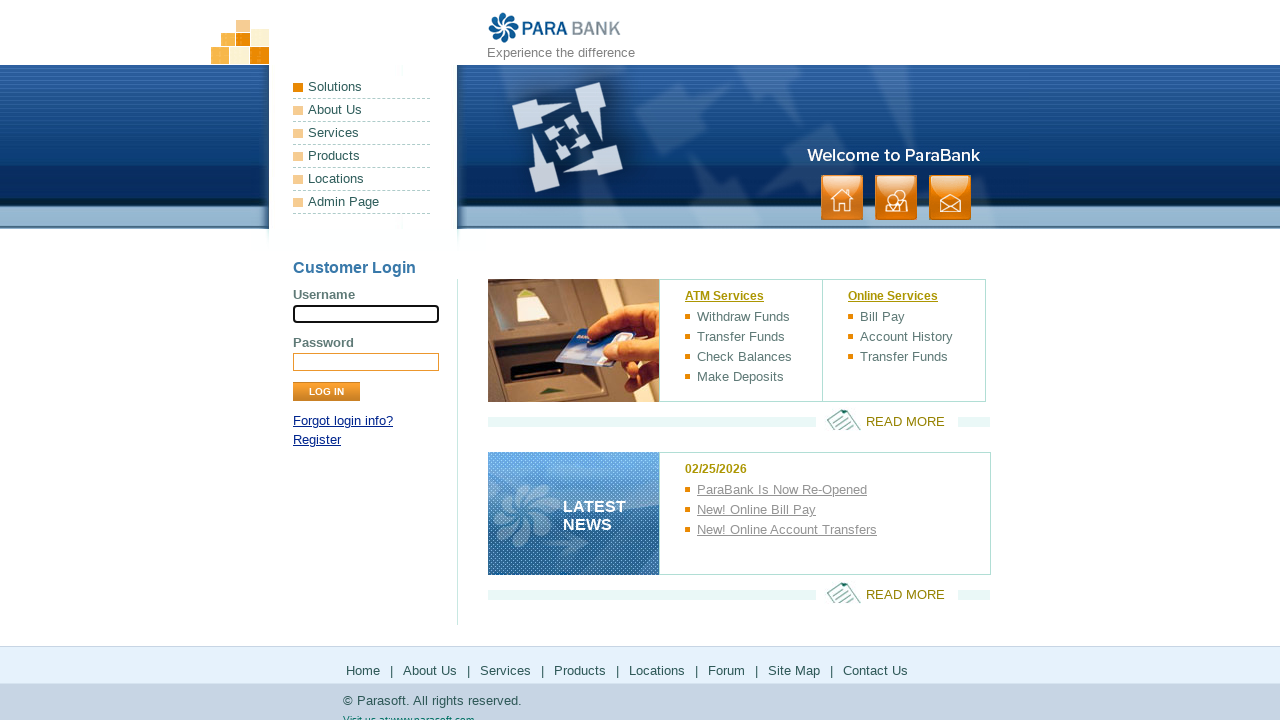

Verified application caption is 'Experience the difference'
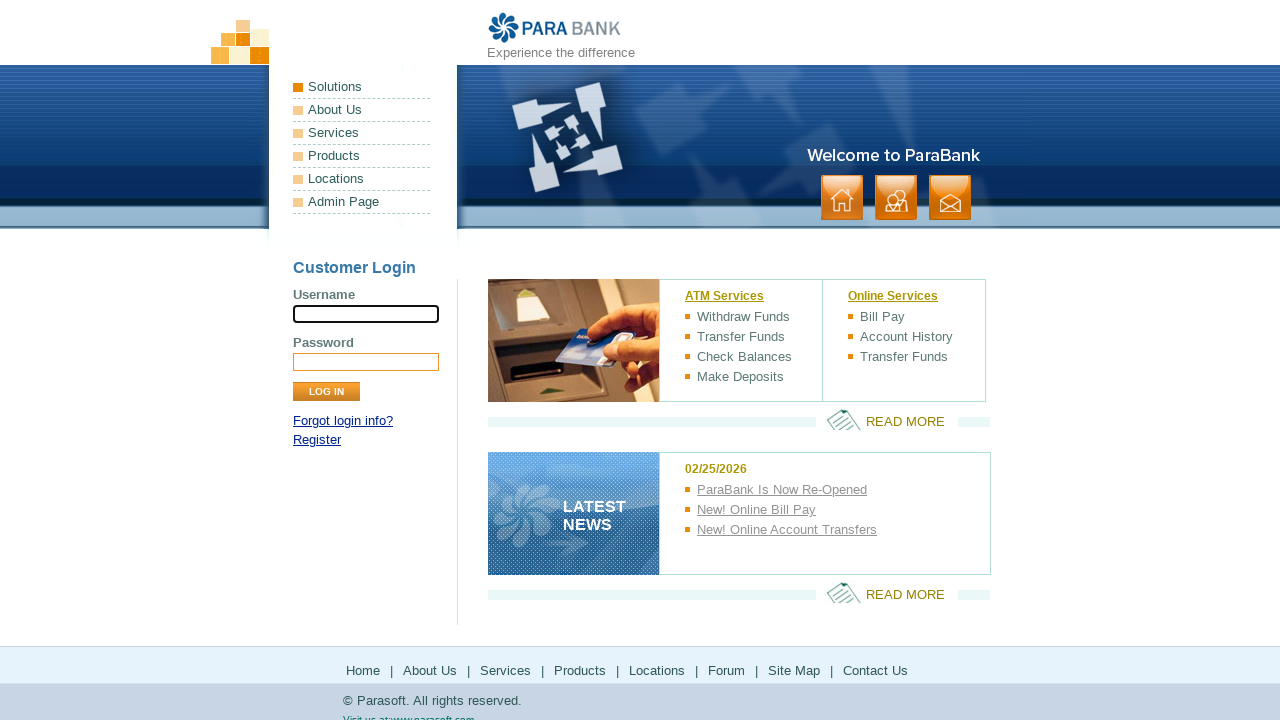

Filled username field with 'admin' on input[name='username']
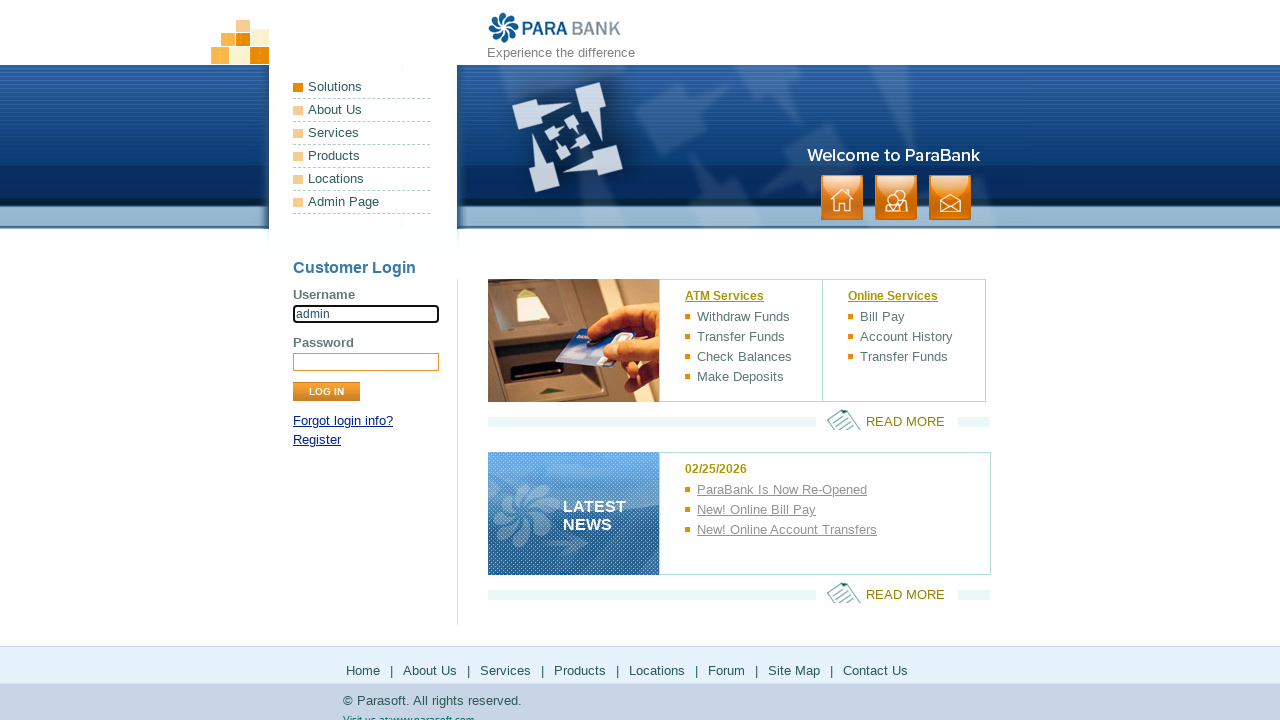

Filled password field with empty value on input[name='password']
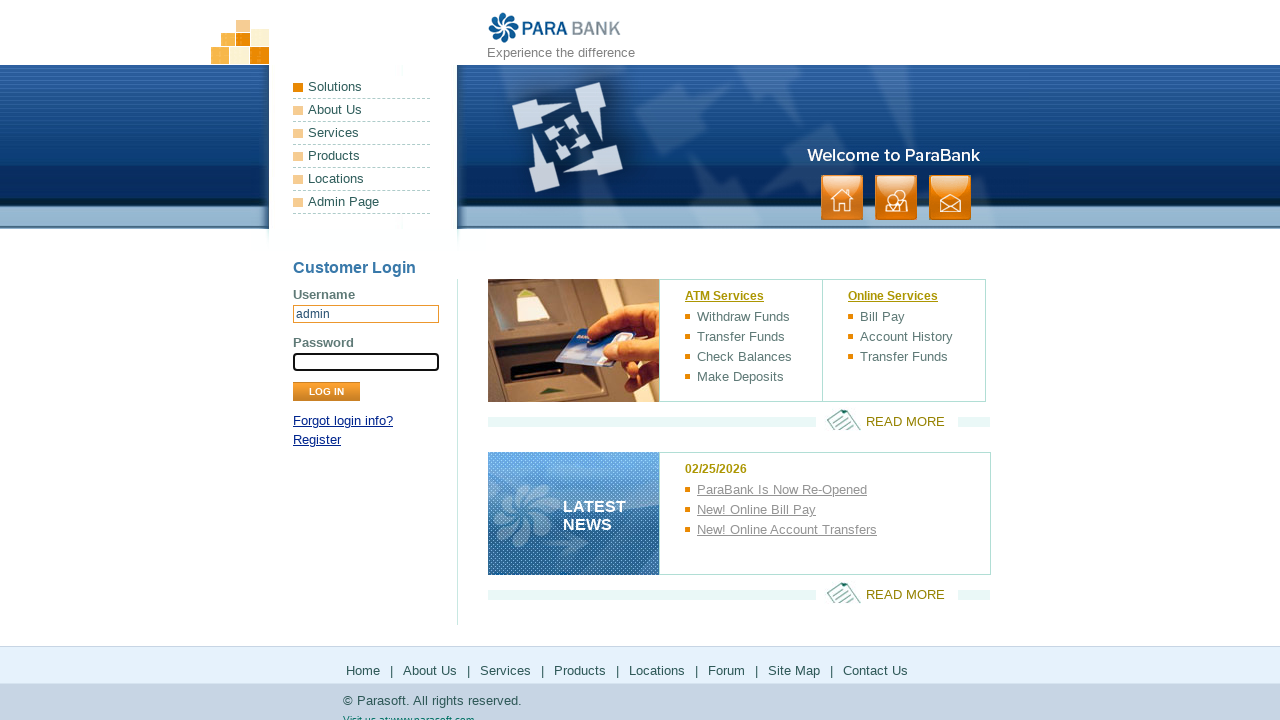

Clicked Log In button at (326, 392) on div.login input[value='Log In']
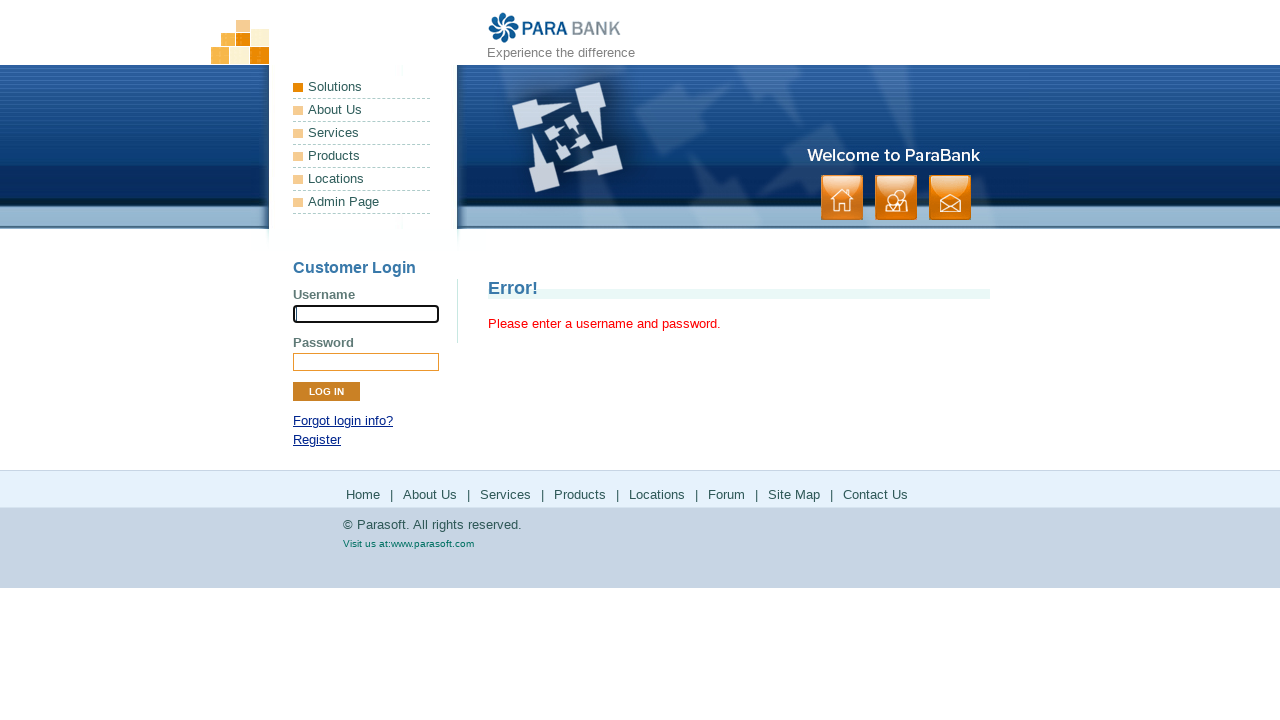

Verified error message is displayed for invalid login attempt
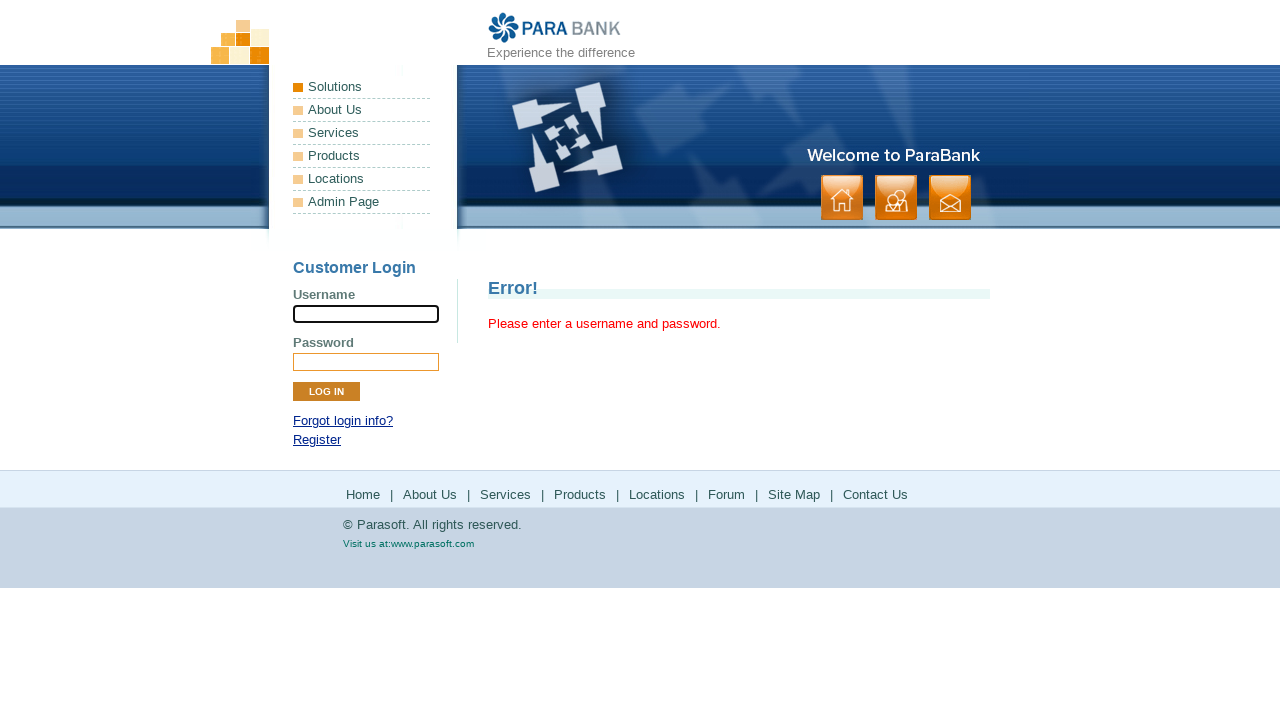

Clicked on Admin page link at (362, 202) on ul.leftmenu > li > a[href='admin.htm']
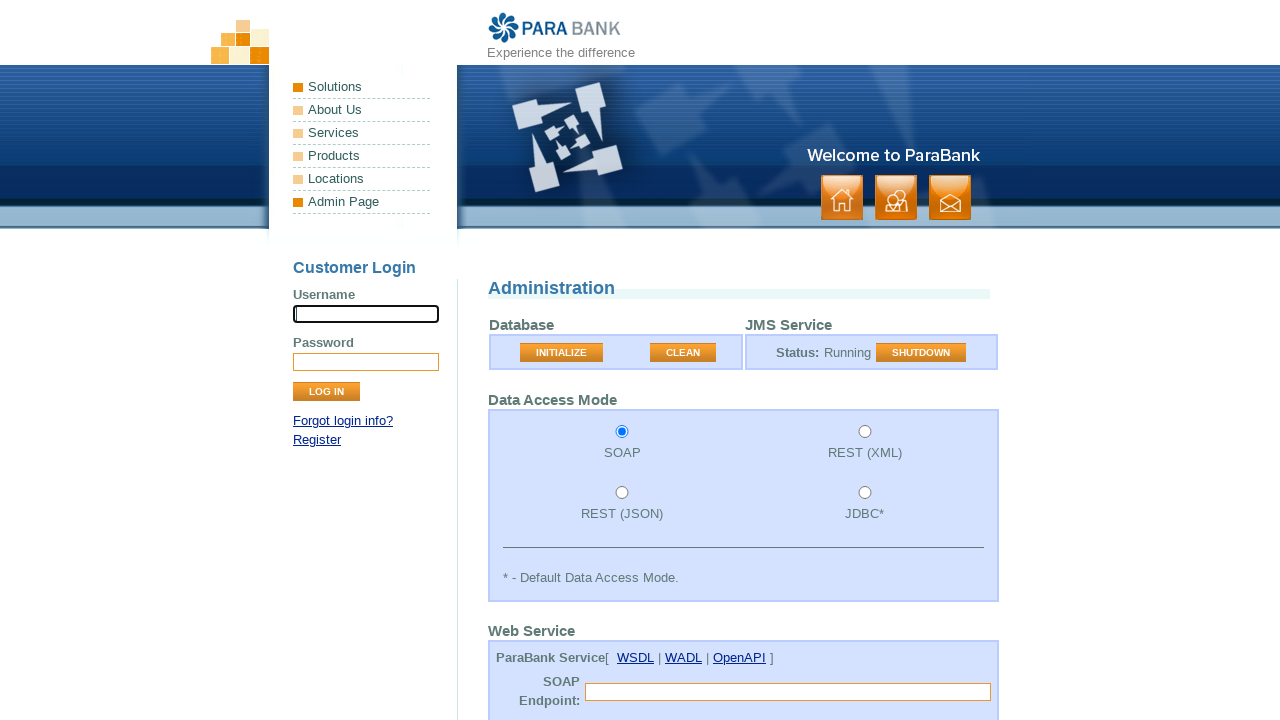

Waited for admin page to load
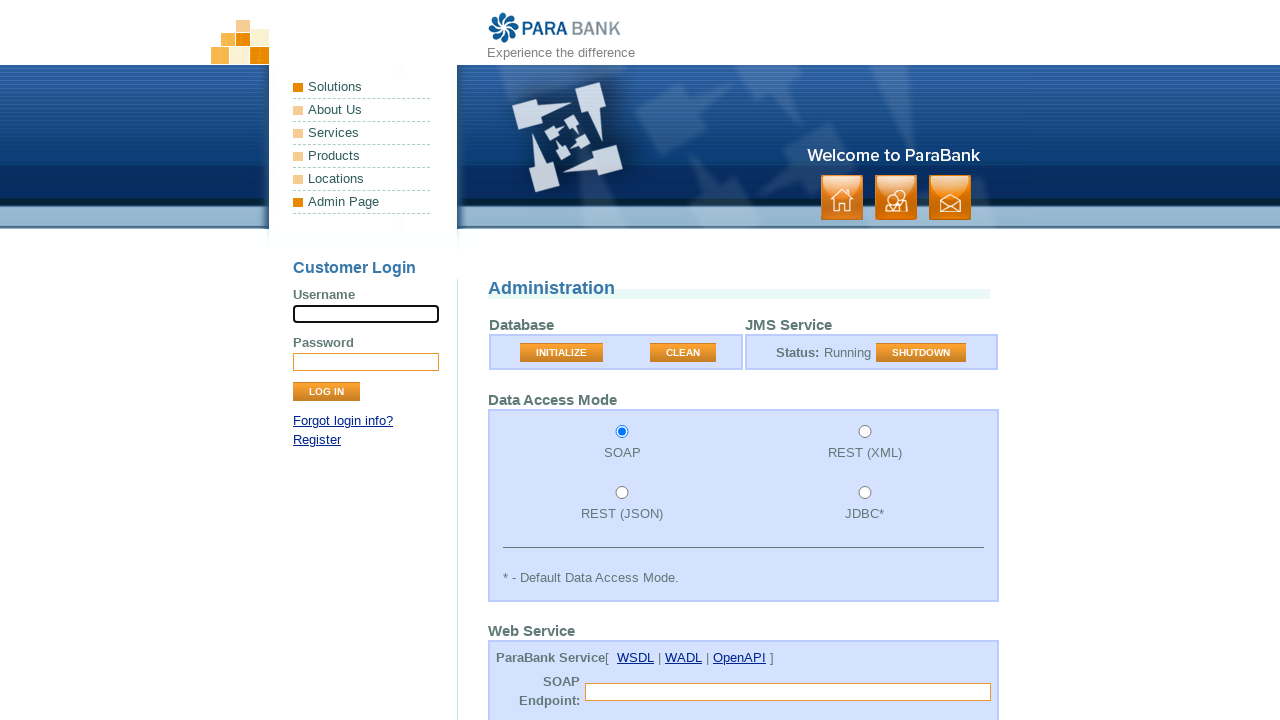

Verified admin page title is visible
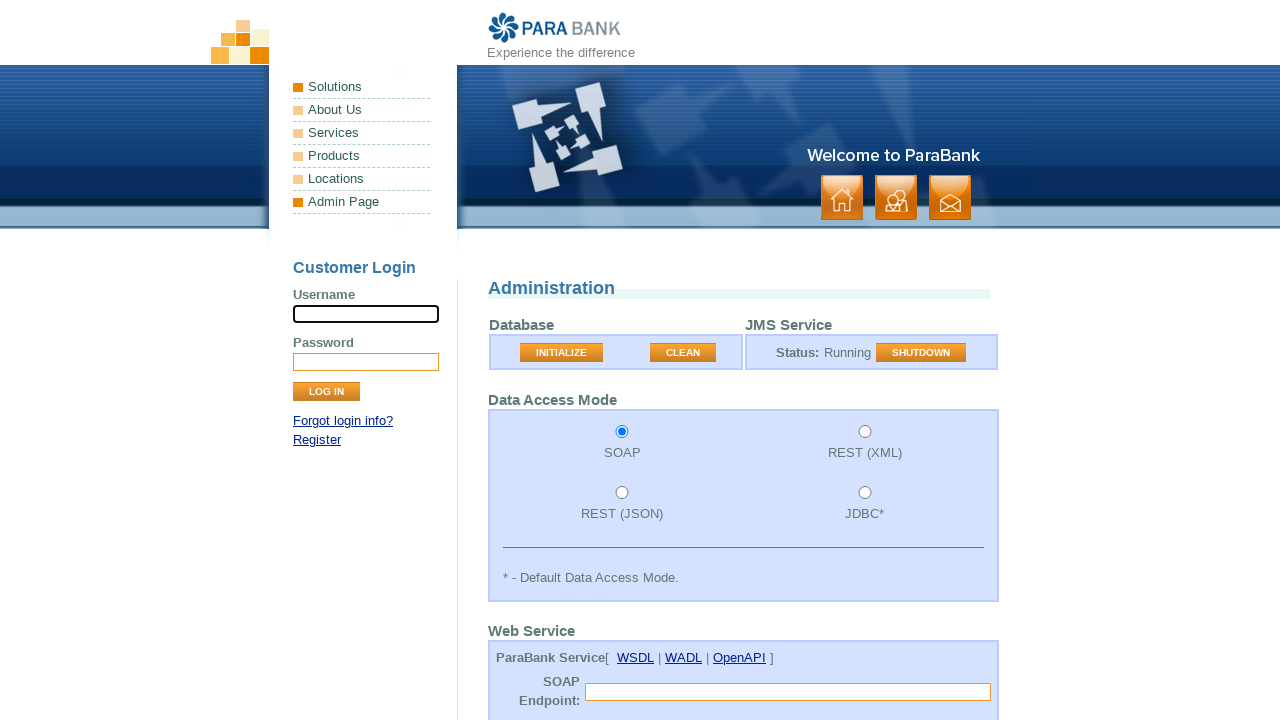

Selected SOAP as data access mode at (622, 432) on input#accessMode1[value='soap']
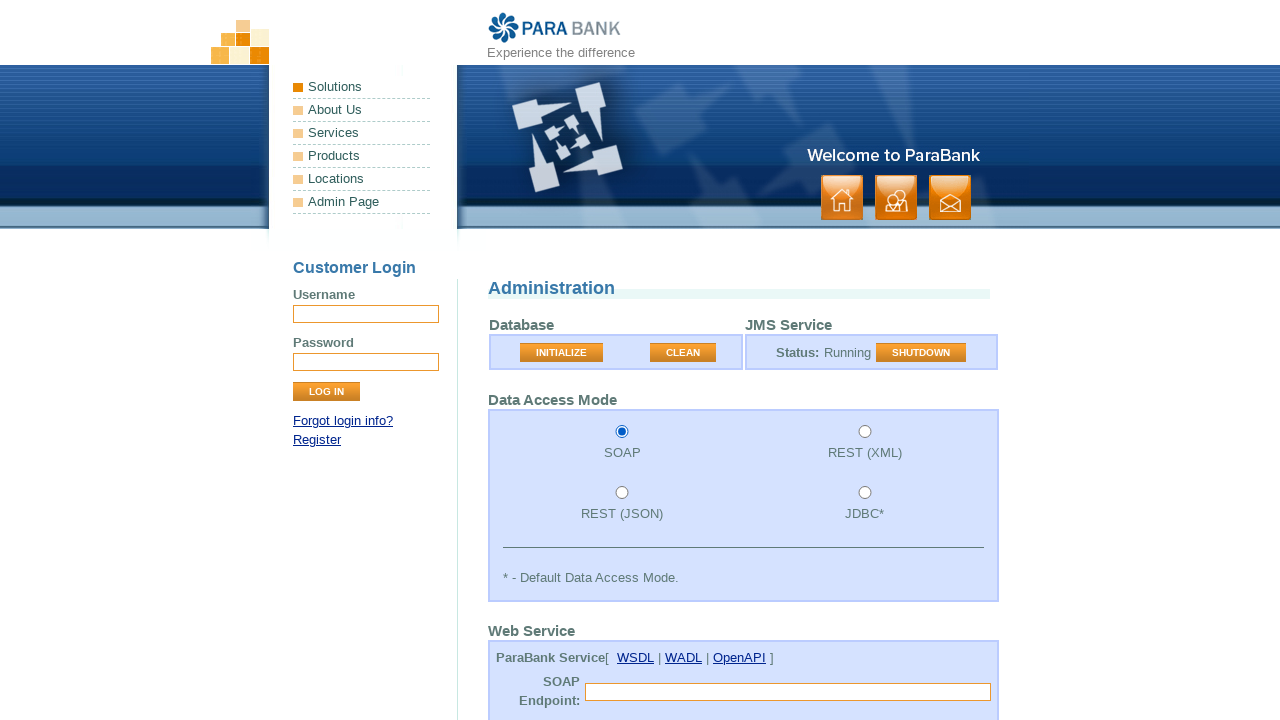

Scrolled to Loan Provider section
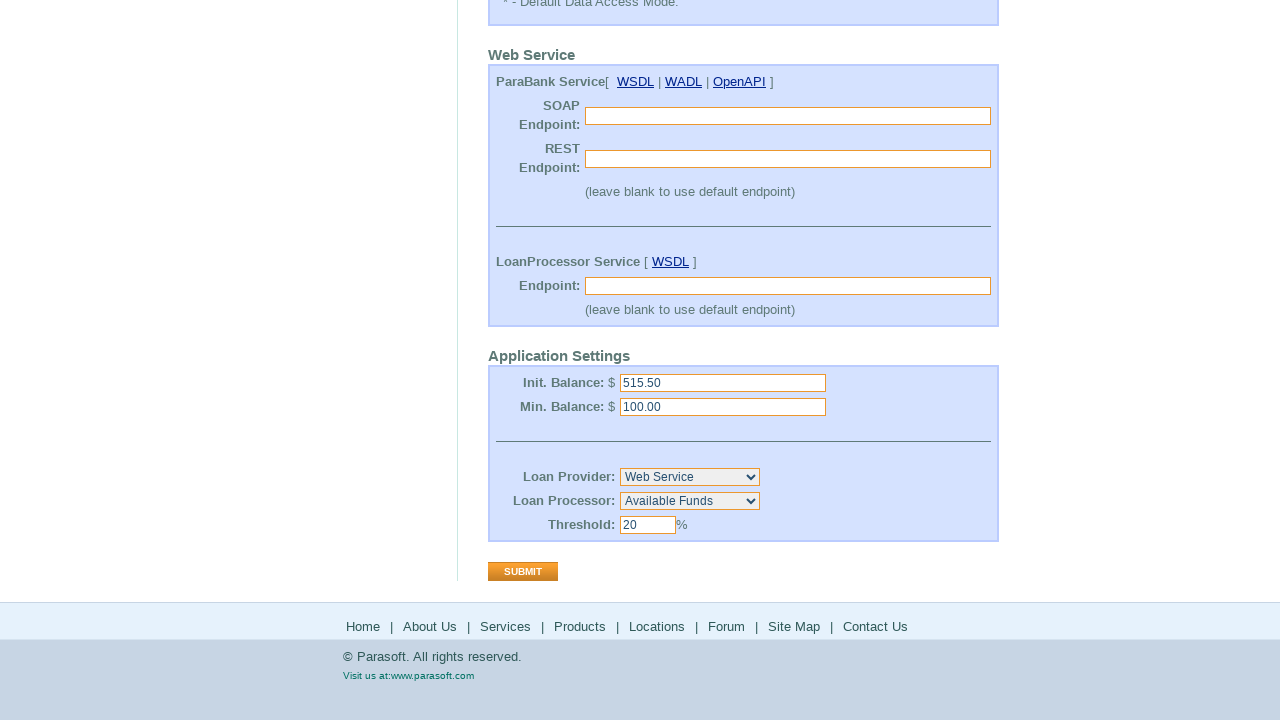

Selected 'Web Service' as loan provider on select#loanProvider
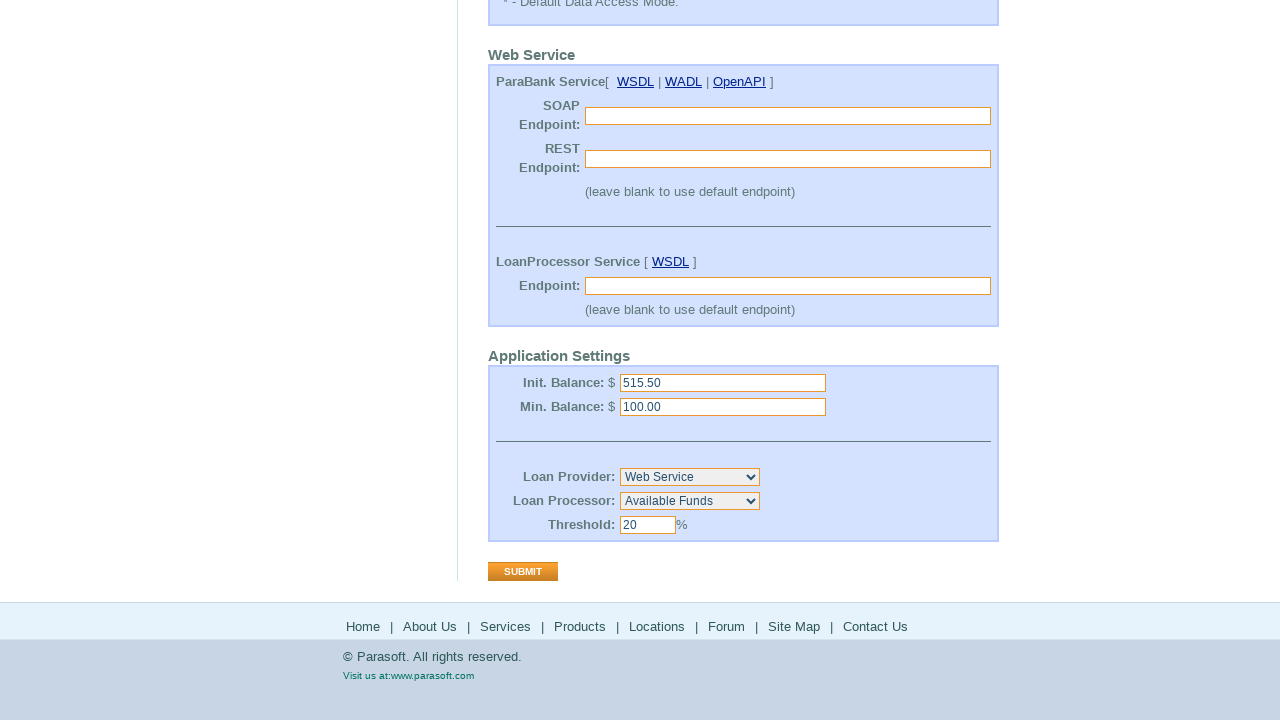

Clicked Submit button to save admin settings at (523, 572) on input.button[value='Submit']
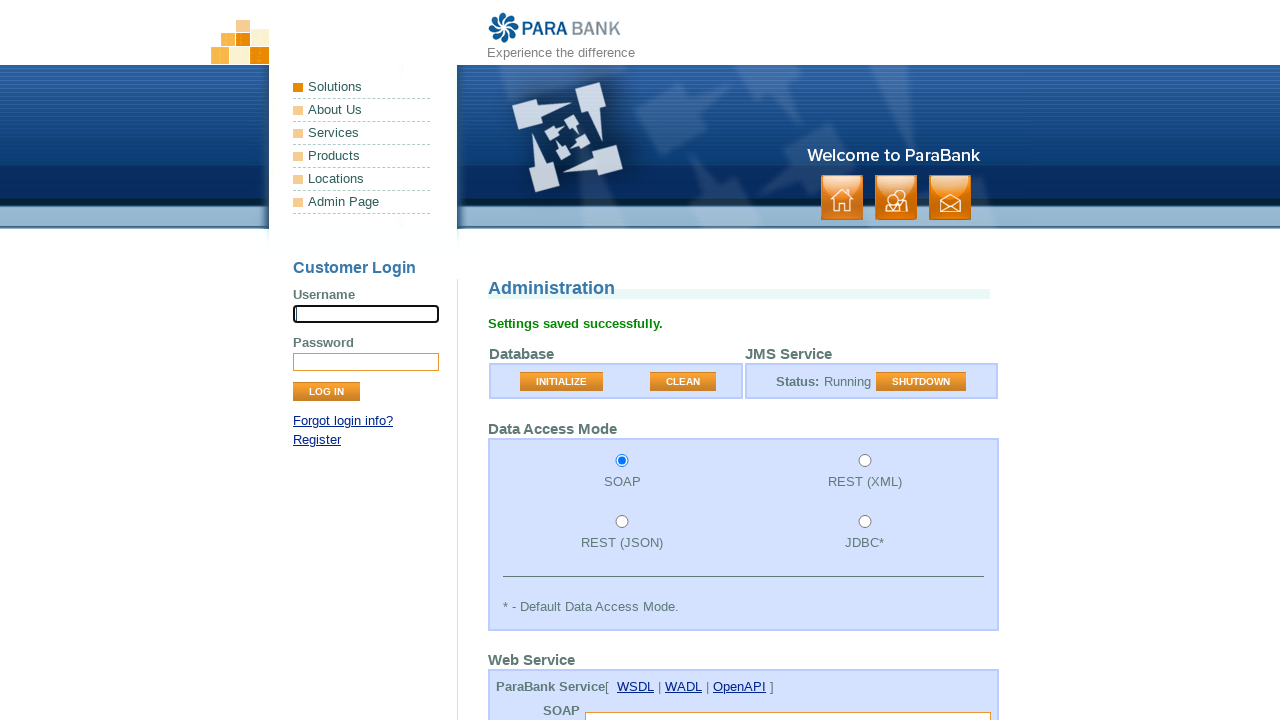

Waited for success message to appear
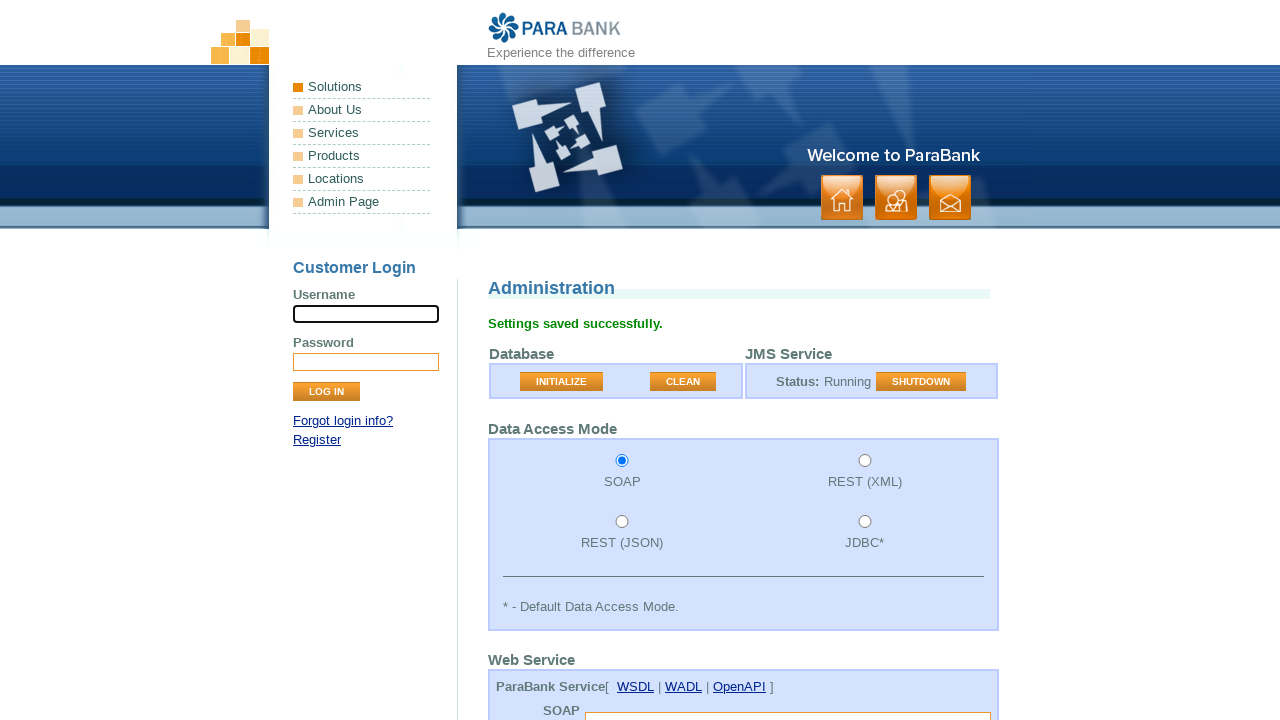

Verified 'Settings saved successfully' message is displayed
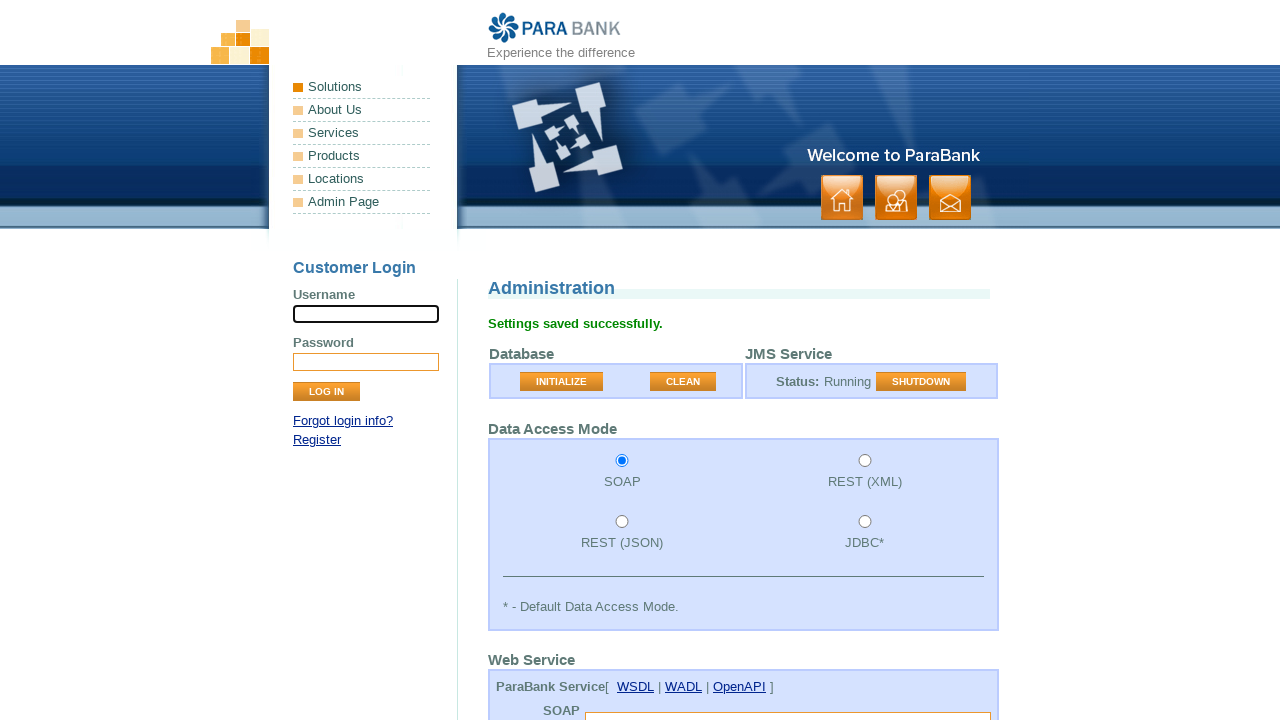

Clicked on Services link at (362, 133) on ul.leftmenu > li > a[href='services.htm']
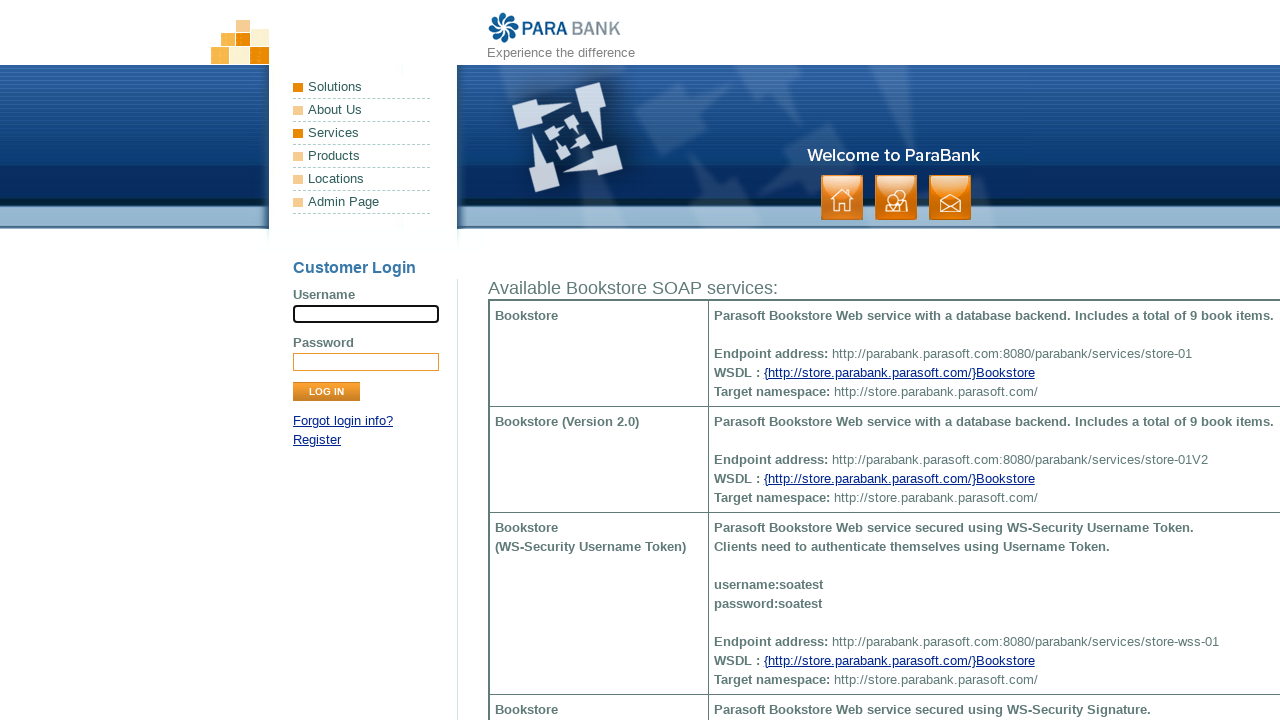

Waited for Services page to load
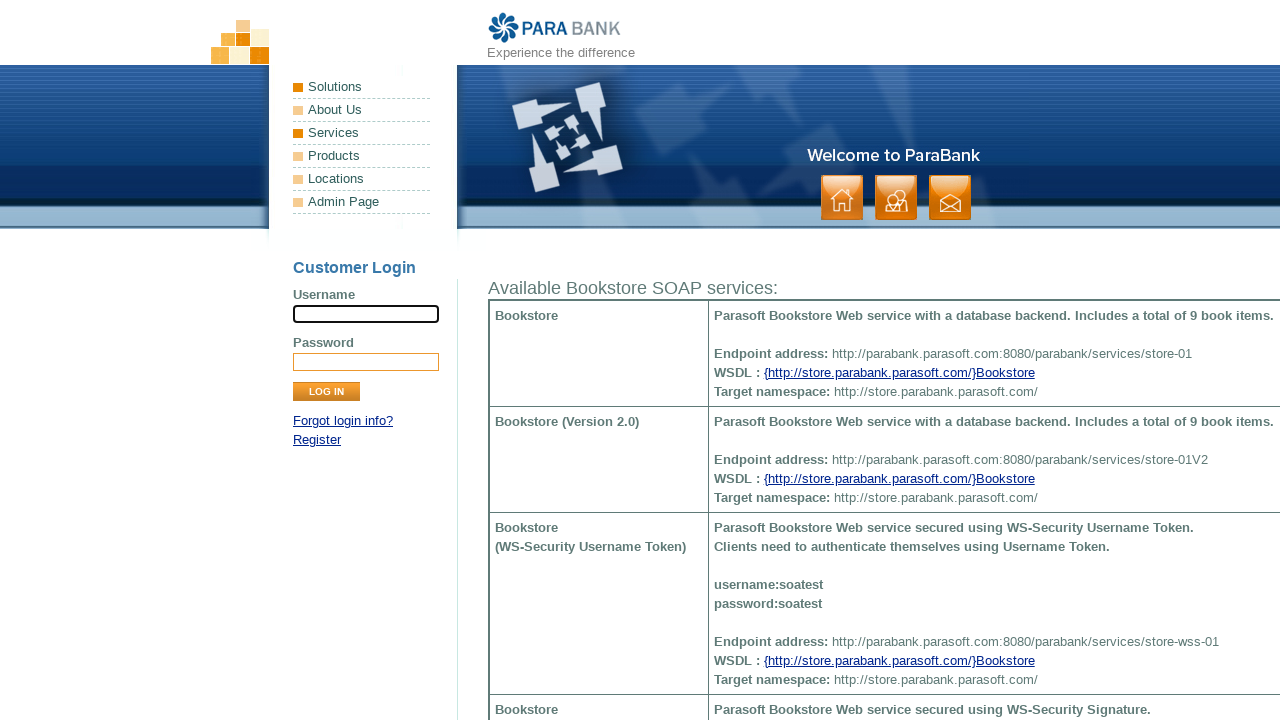

Verified 'Available Bookstore SOAP services' section is visible
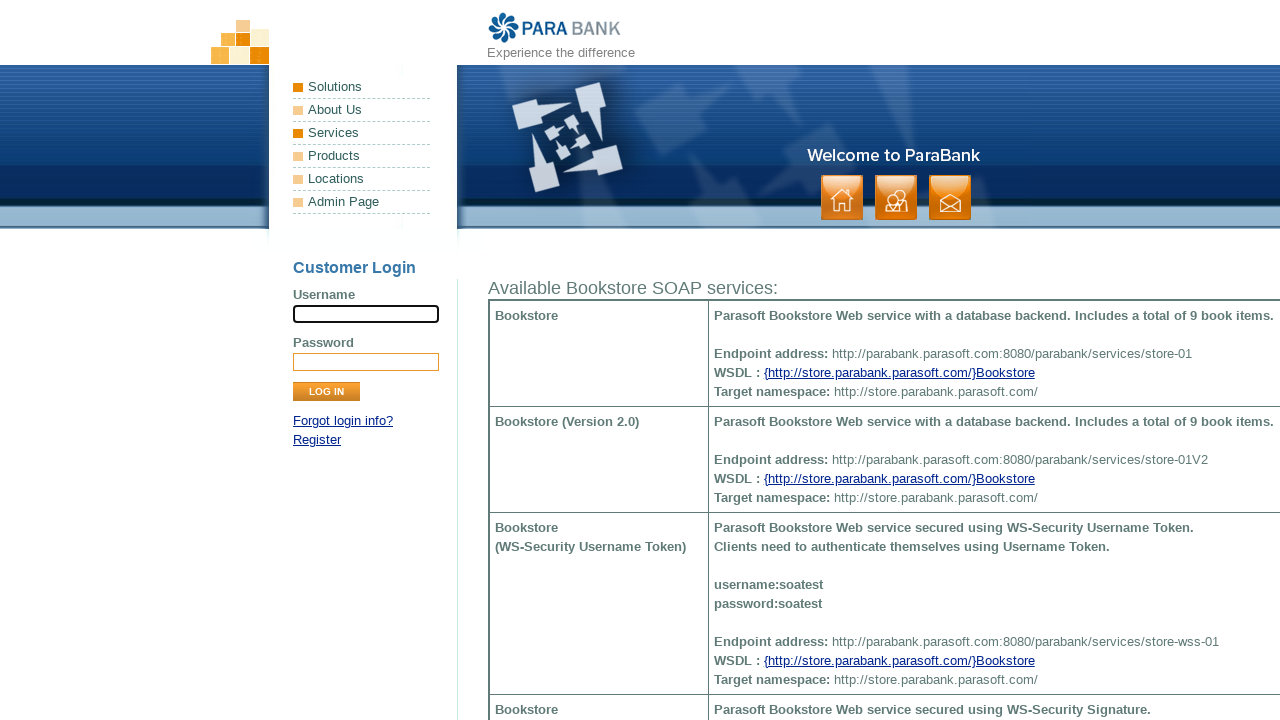

Scrolled to Bookstore services section
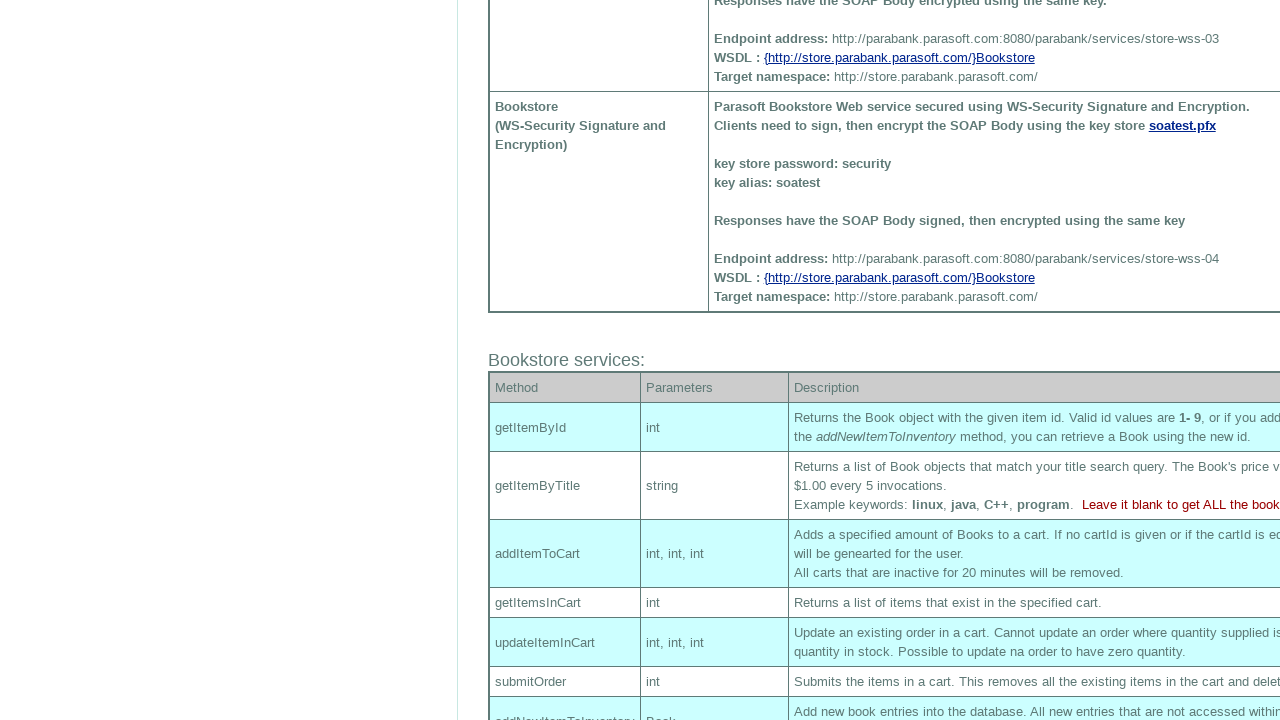

Retrieved bookstore services table with 8 rows
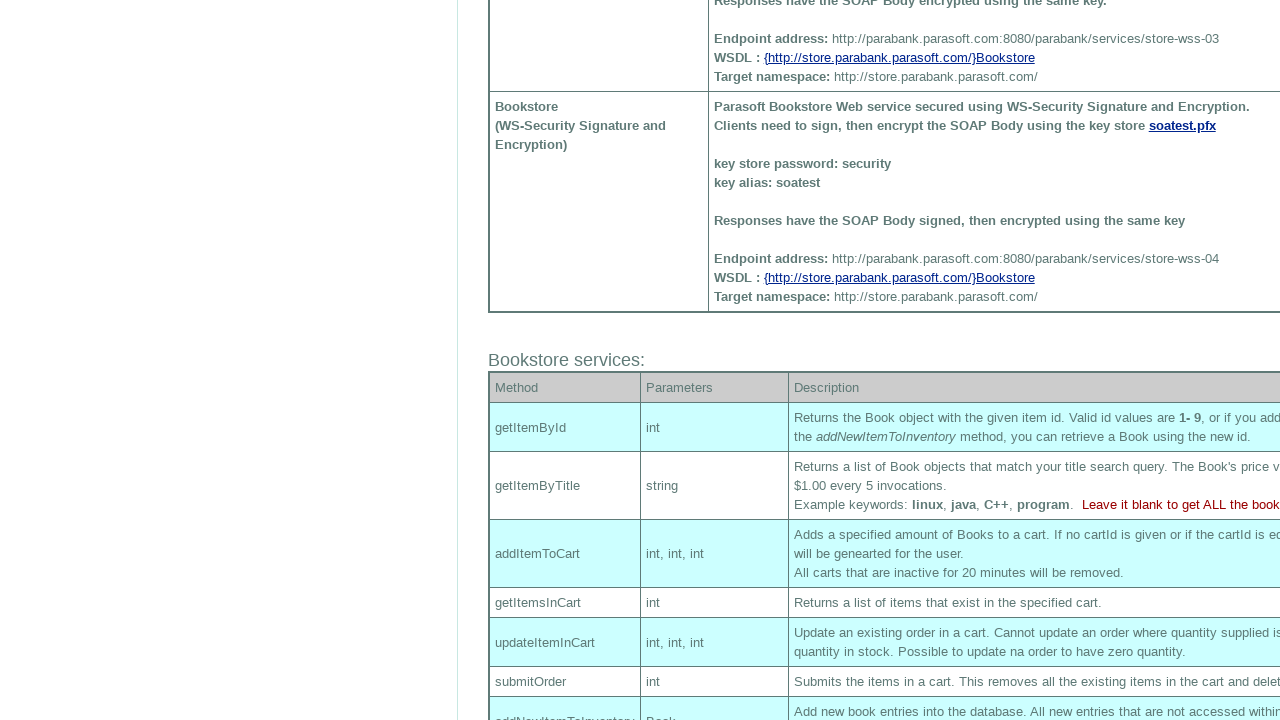

Retrieved table columns with 3 columns
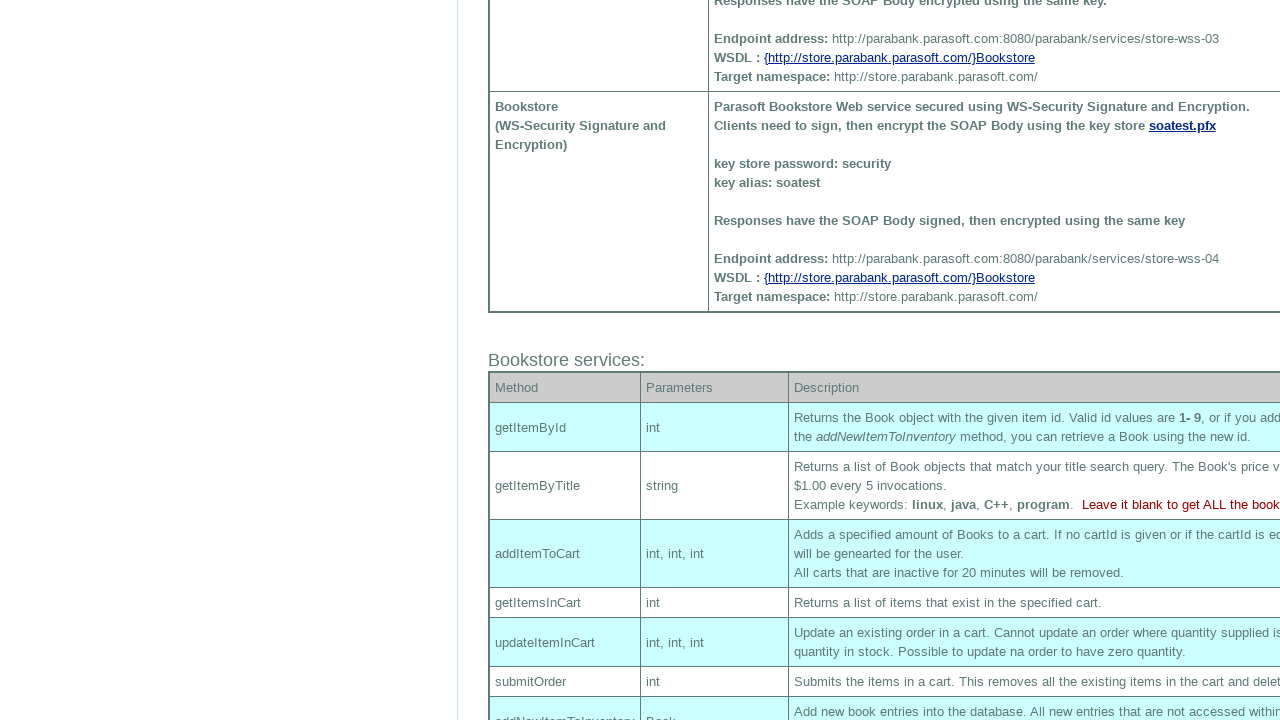

Extracted 3 column headers from bookstore services table
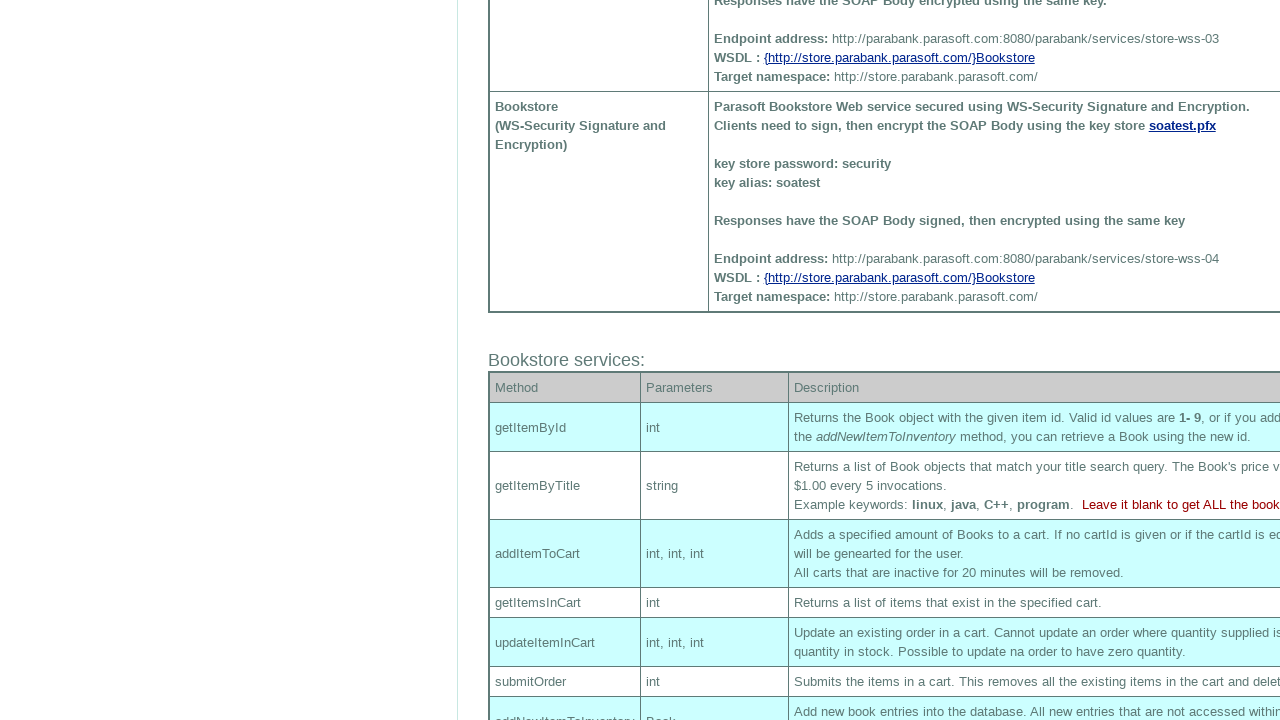

Extracted all data from 7 rows of bookstore services table
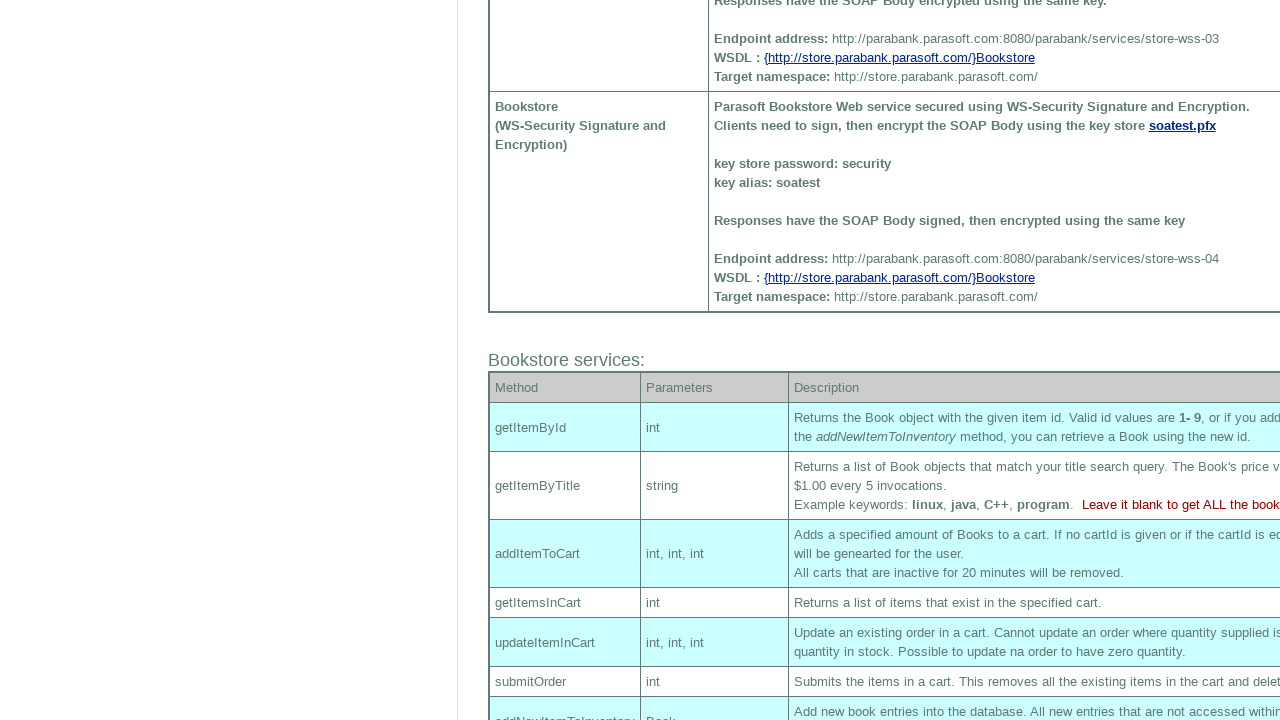

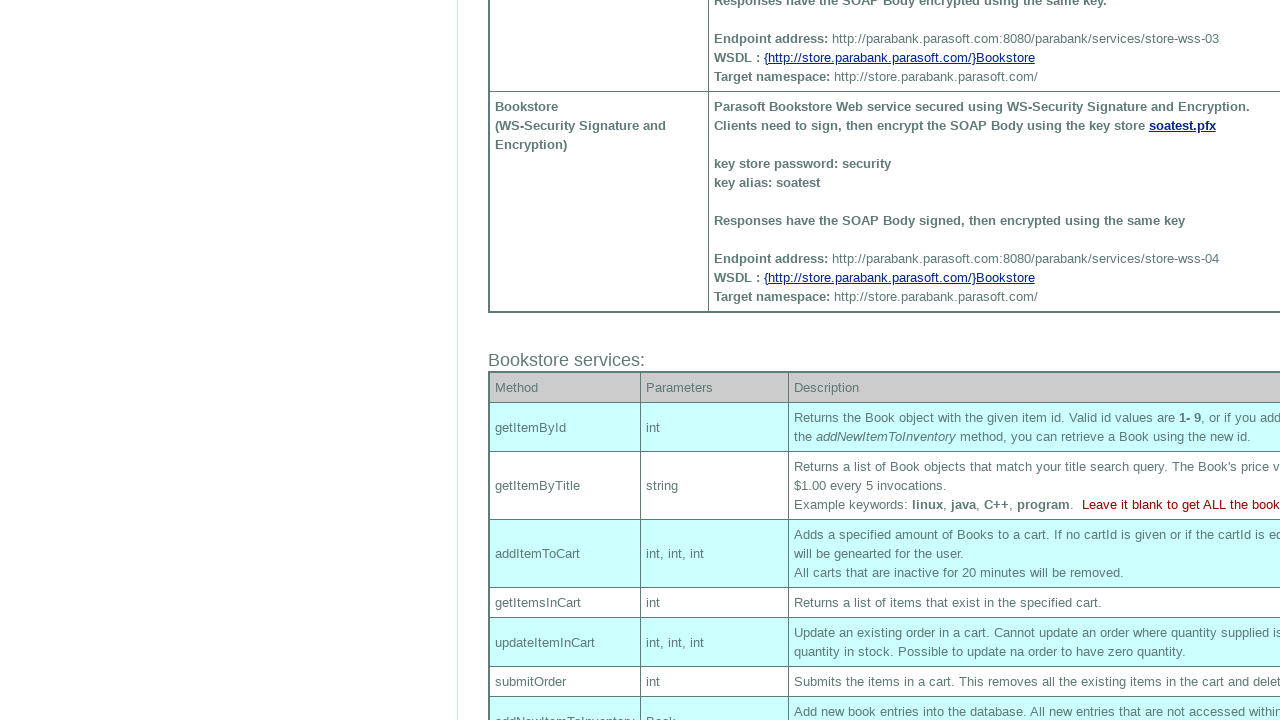